Tests dynamic control elements using explicit waits by clicking Remove button, verifying "It's gone!" message, clicking Add button, and verifying "It's back!" message

Starting URL: https://the-internet.herokuapp.com/dynamic_controls

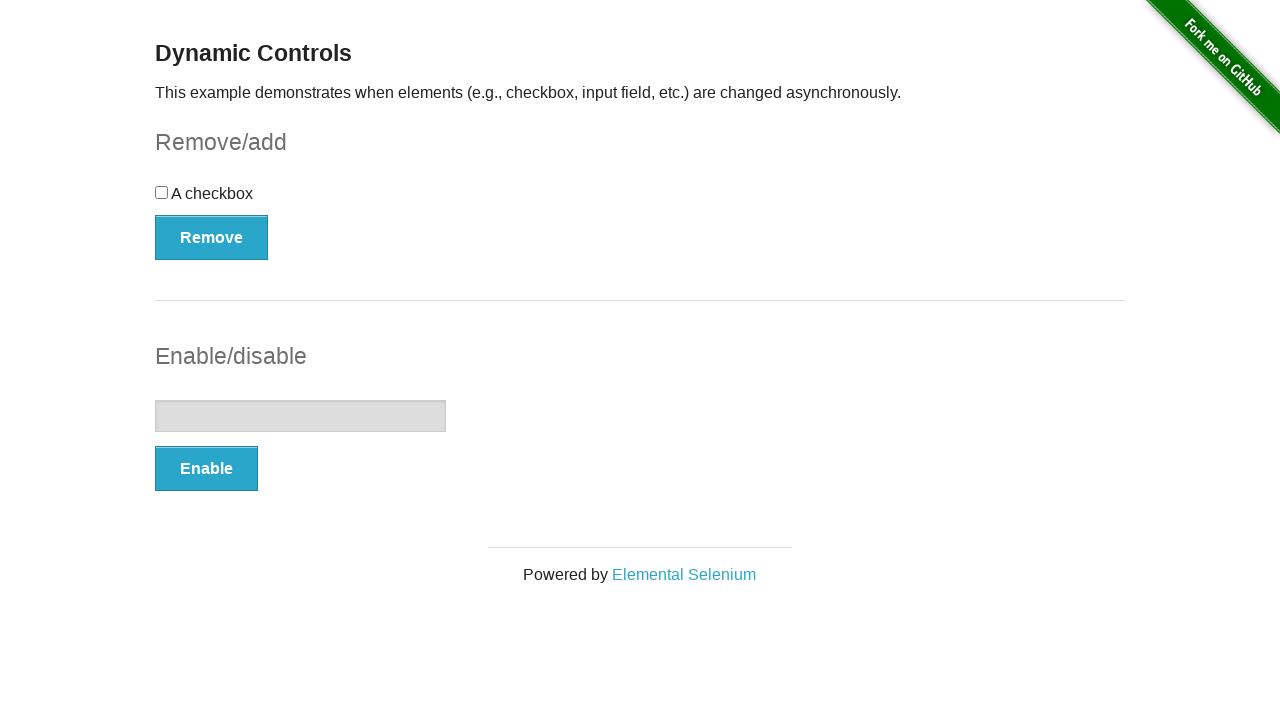

Clicked Remove button to remove dynamic control element at (212, 237) on (//button[@type='button'])[1]
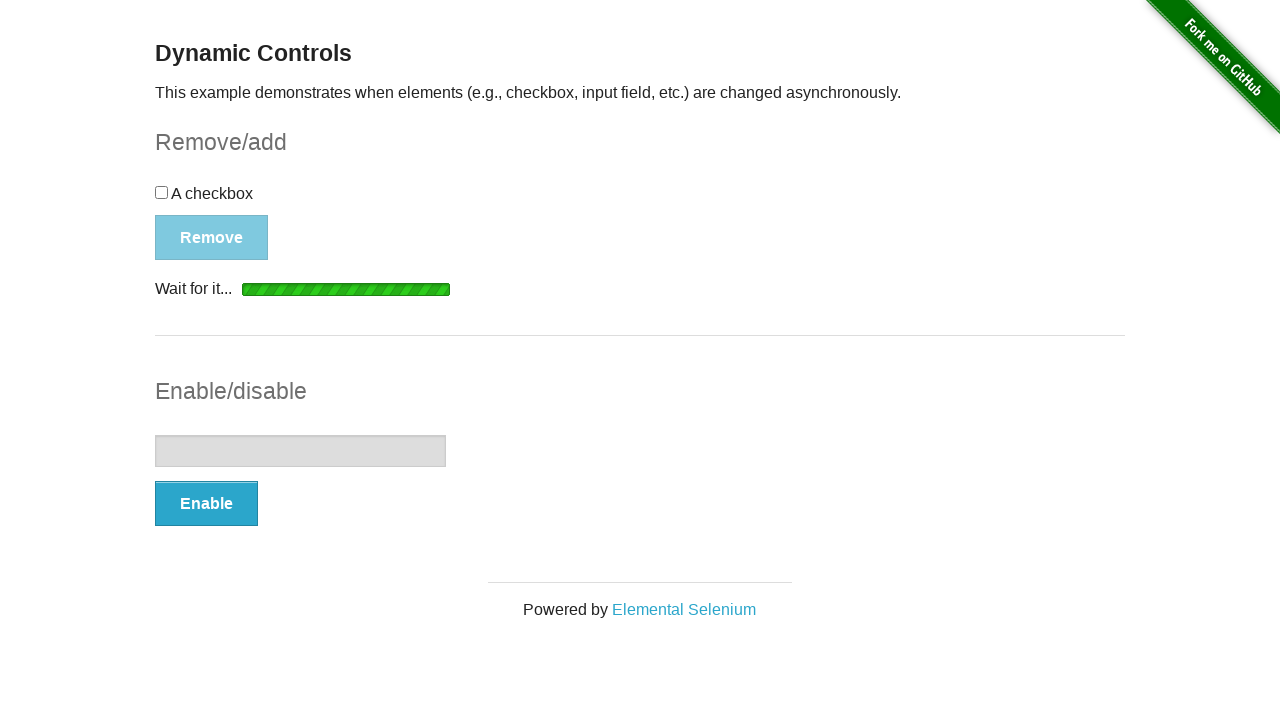

Verified 'It's gone!' message is visible after removing element
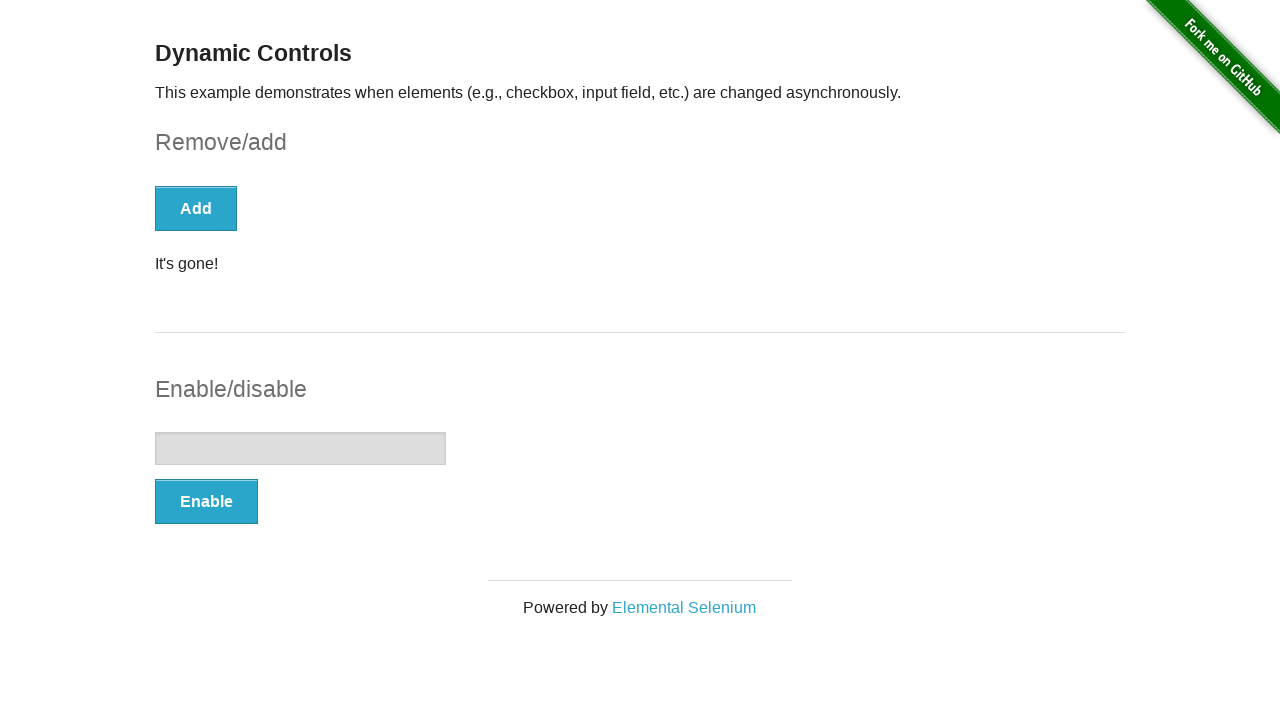

Clicked Add button to restore dynamic control element at (196, 208) on xpath=//button[text()='Add']
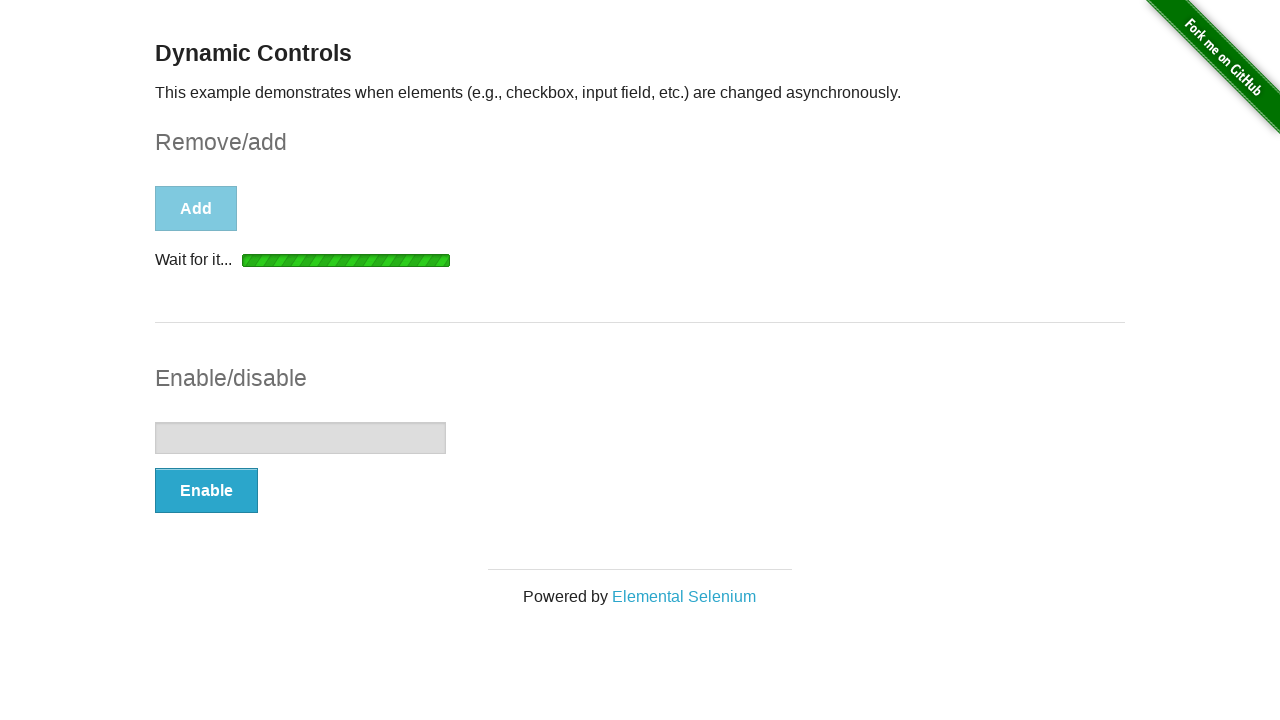

Verified 'It's back!' message is visible after adding element
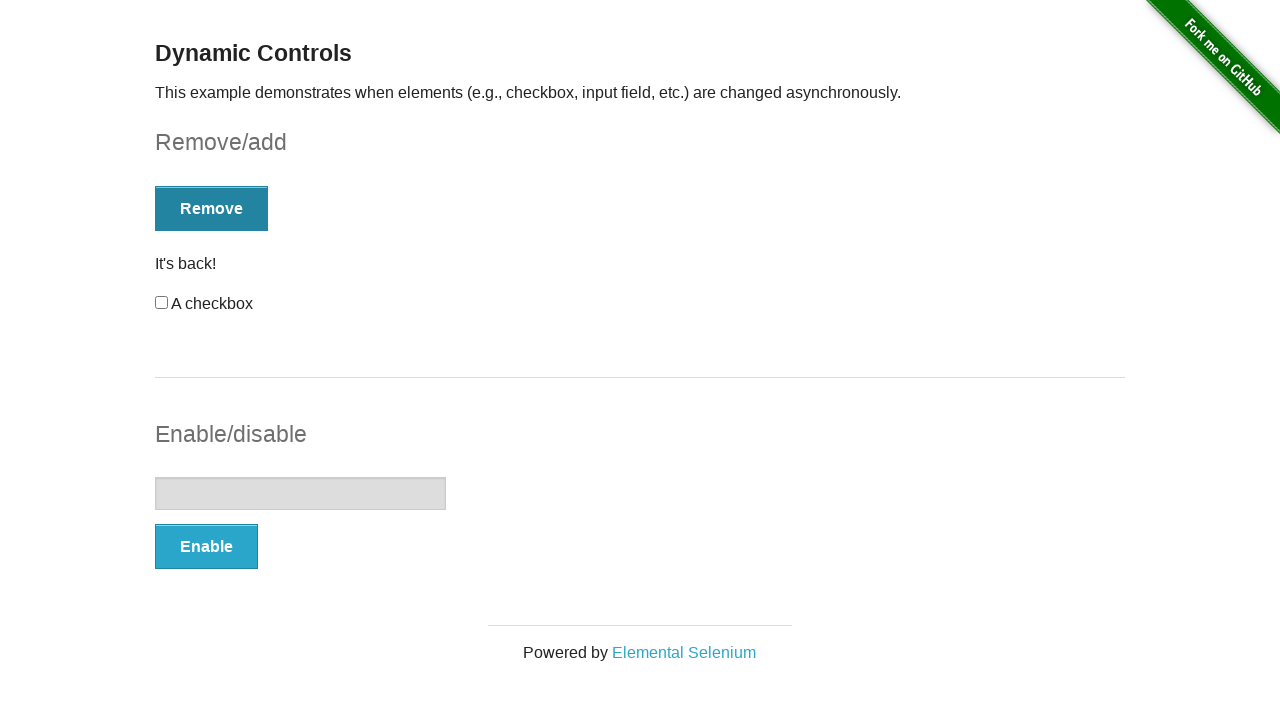

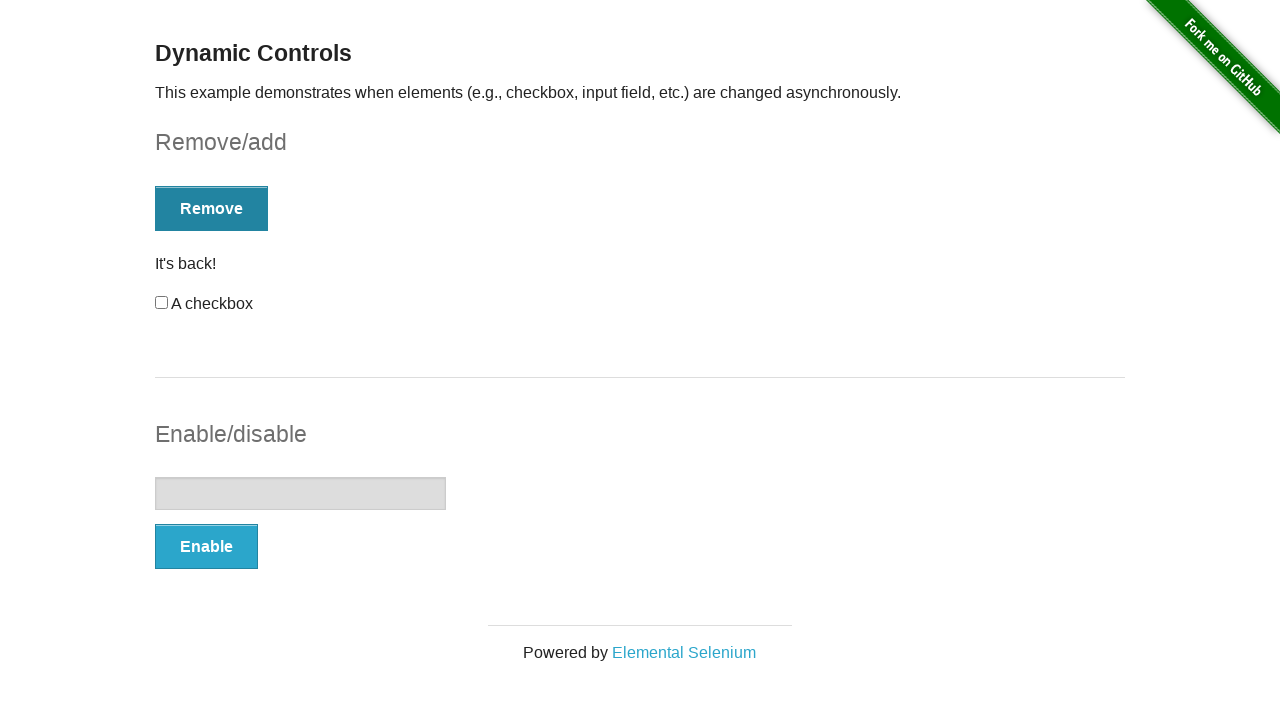